Tests alert handling functionality by triggering different types of alerts (simple alert and confirmation dialog) and interacting with them

Starting URL: https://rahulshettyacademy.com/AutomationPractice/

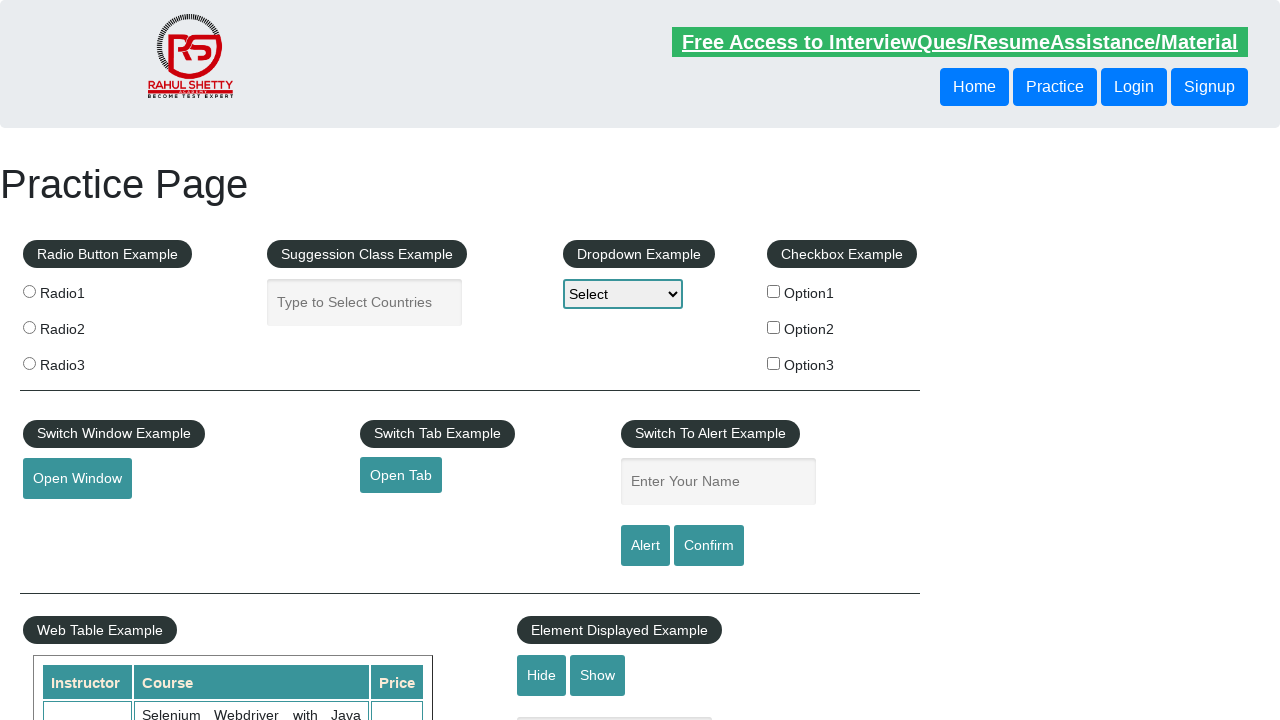

Filled name field with 'Antony' on #name
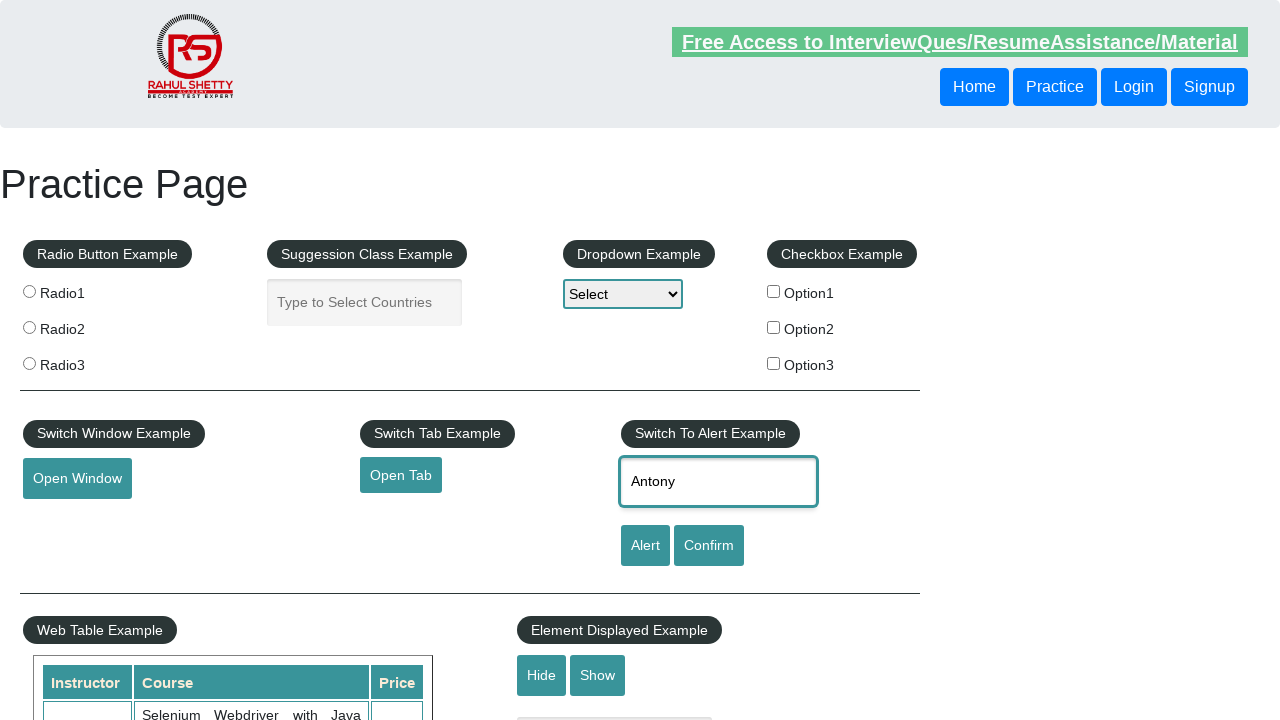

Set up dialog handler to accept alerts
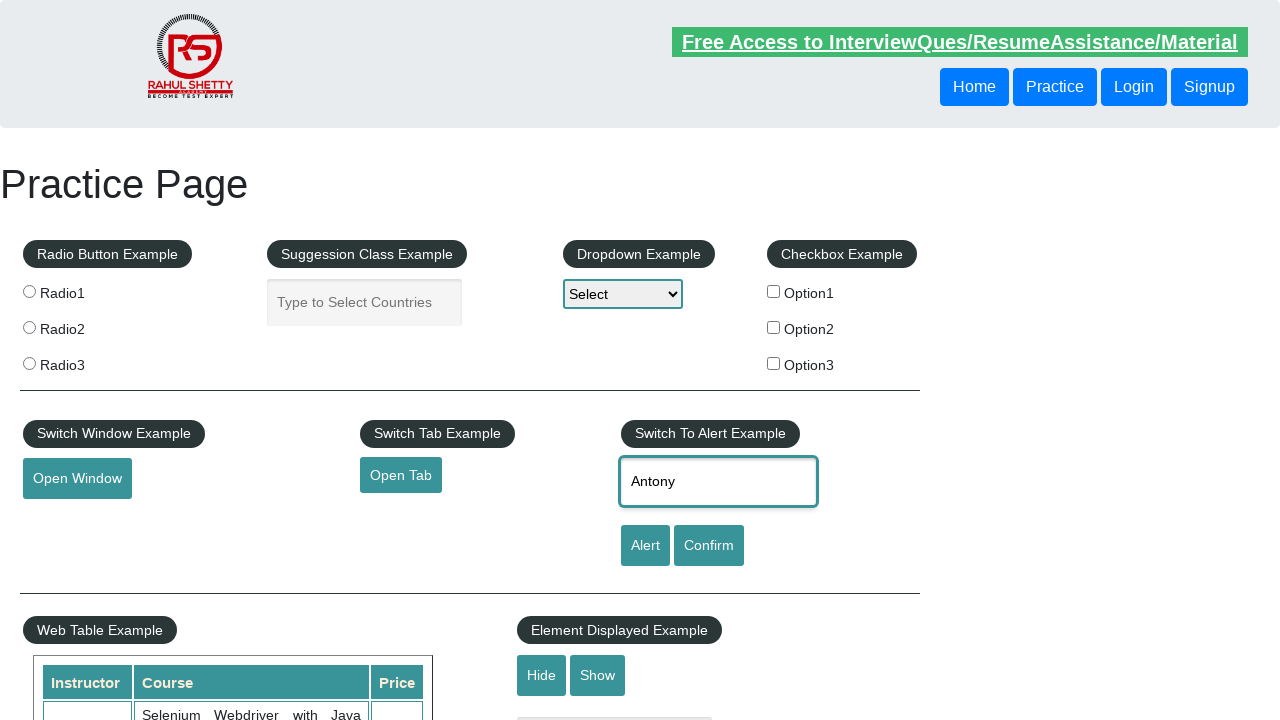

Clicked alert button and accepted the alert dialog at (645, 546) on #alertbtn
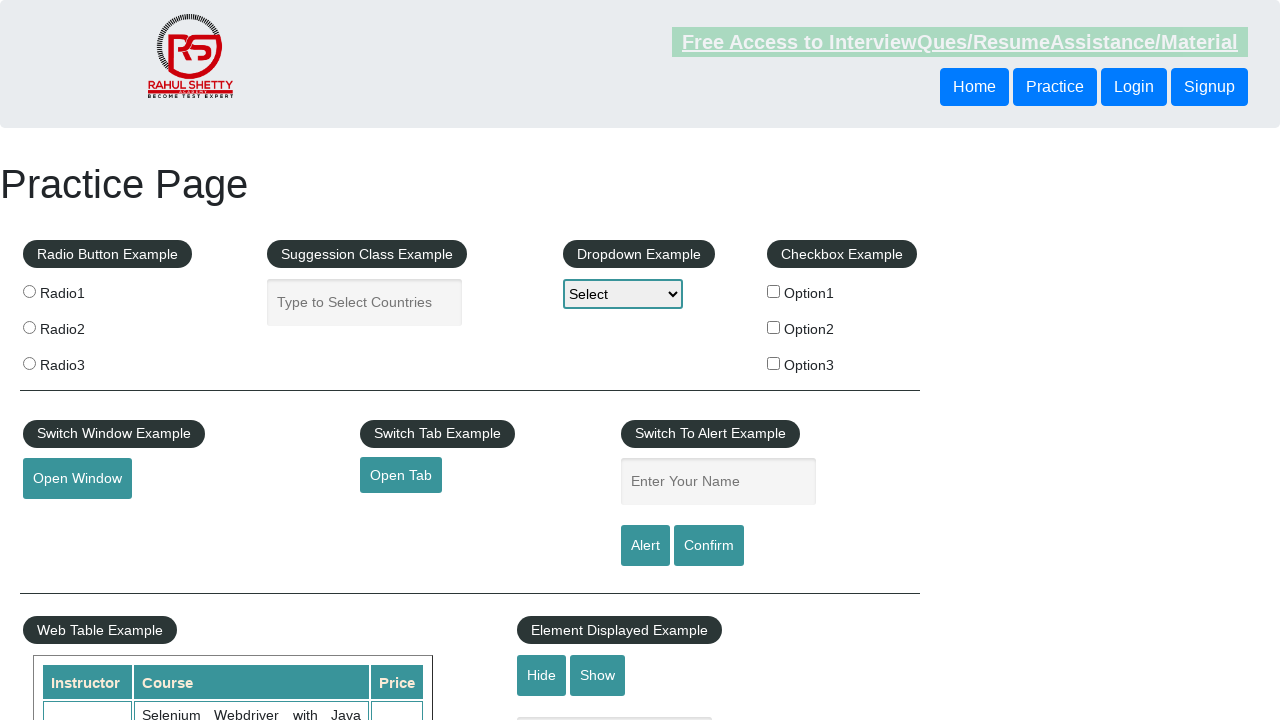

Set up dialog handler to dismiss confirmation dialogs
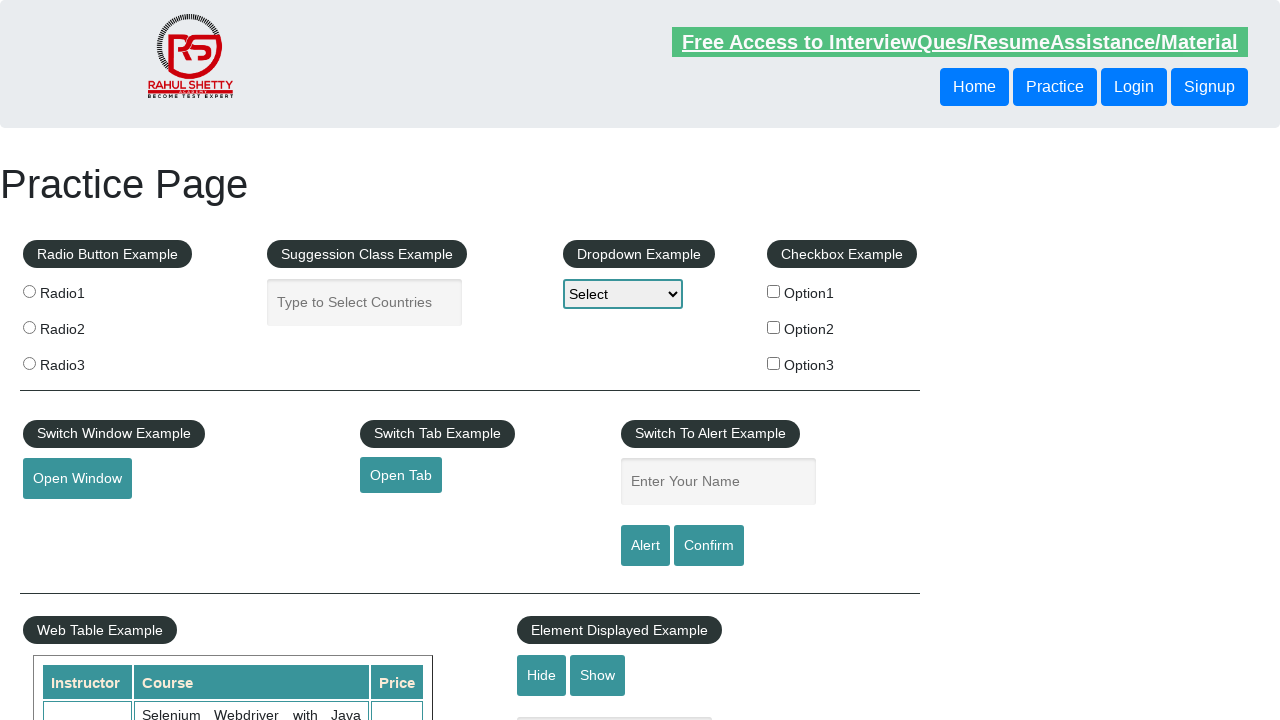

Clicked confirm button and dismissed the confirmation dialog at (709, 546) on input#confirmbtn
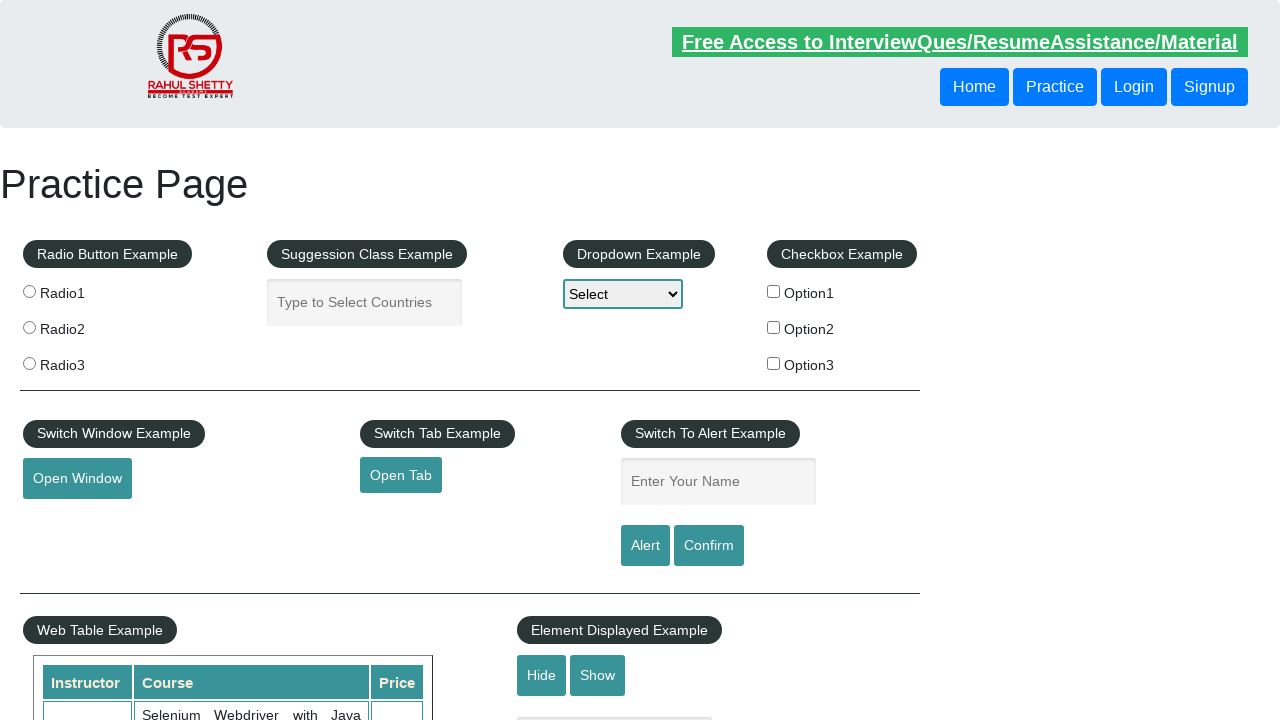

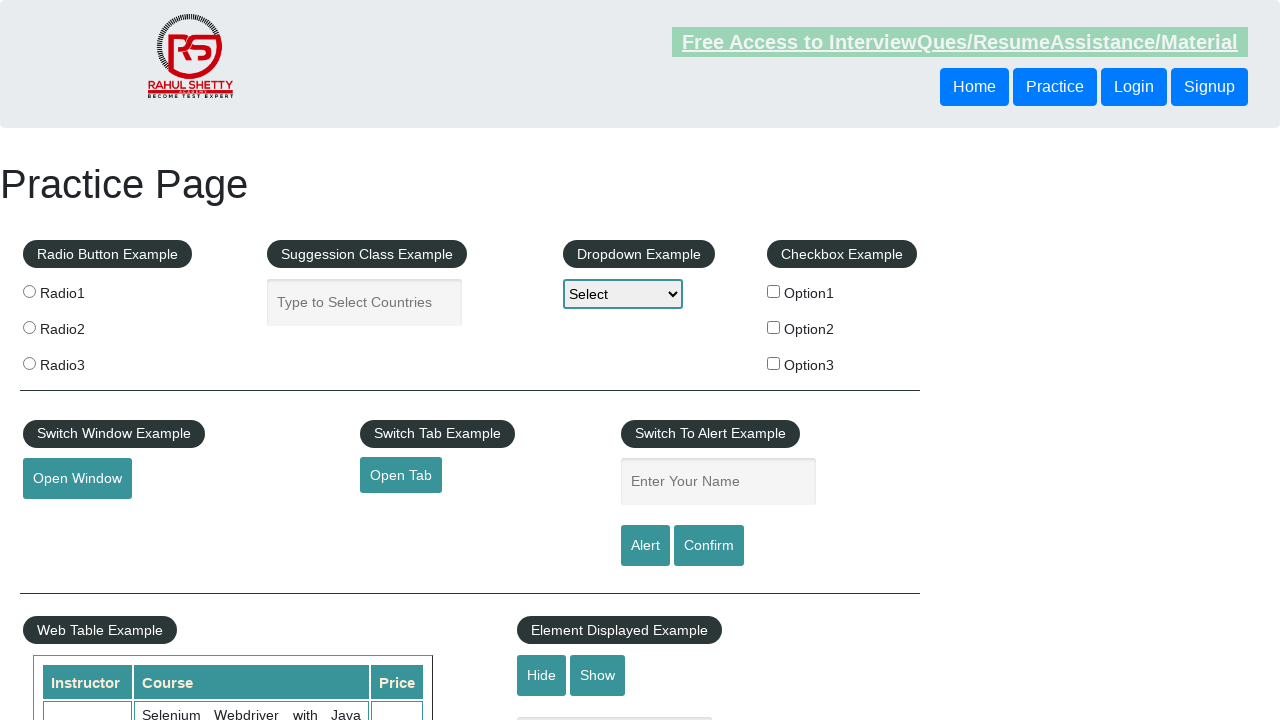